Tests handling of a simple JavaScript alert dialog by clicking the alert button and accepting the dialog

Starting URL: https://testautomationpractice.blogspot.com/

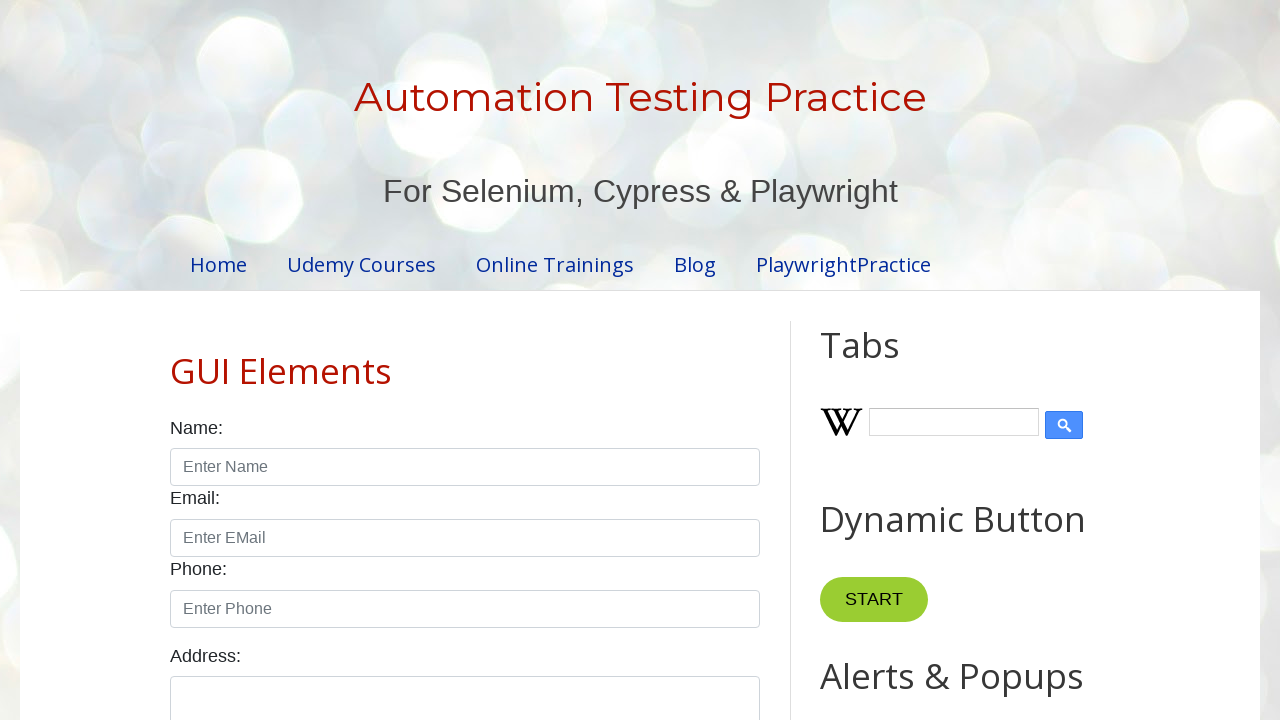

Set up dialog handler to automatically accept alerts
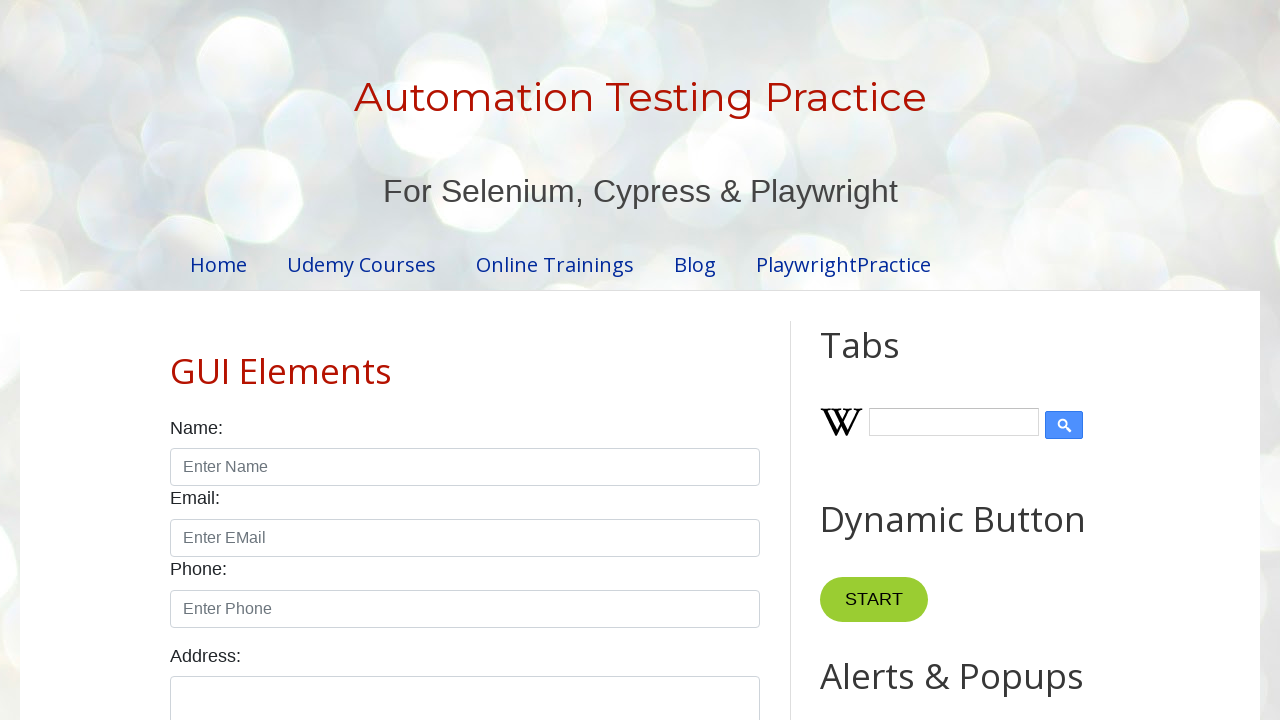

Clicked alert button to trigger JavaScript alert dialog at (888, 361) on xpath=//button[@id='alertBtn']
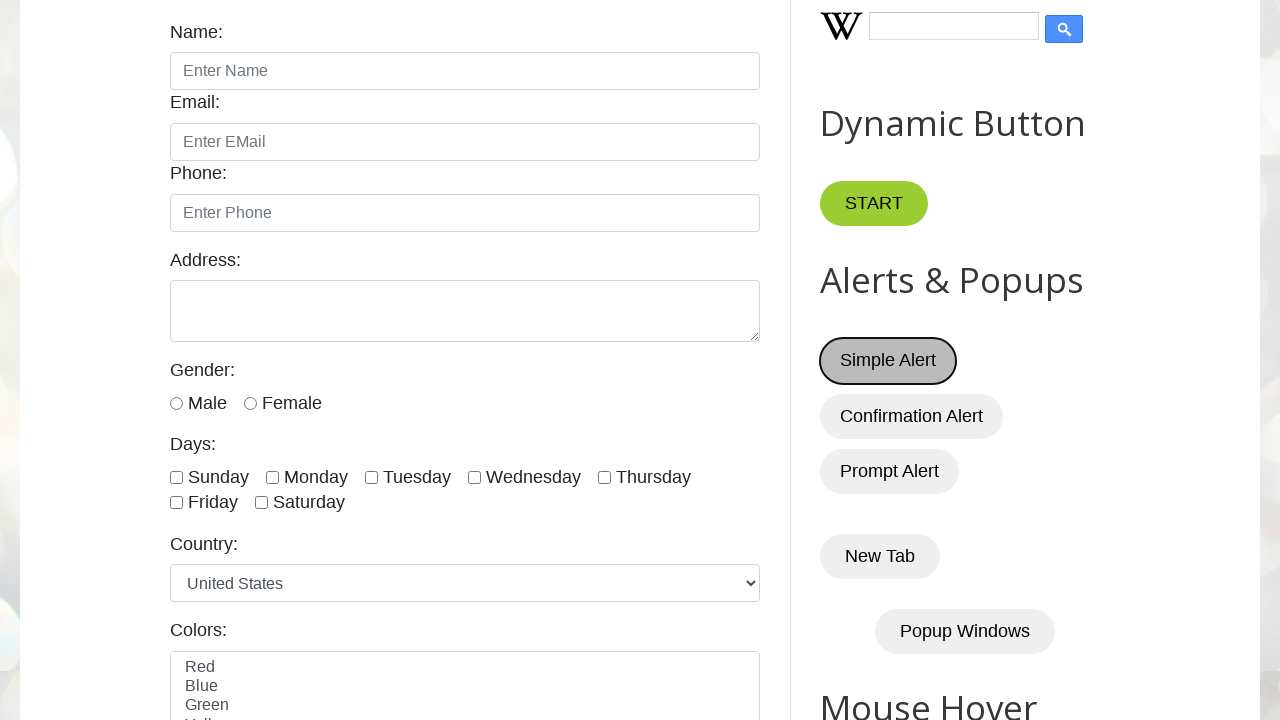

Waited for alert dialog to be handled and dismissed
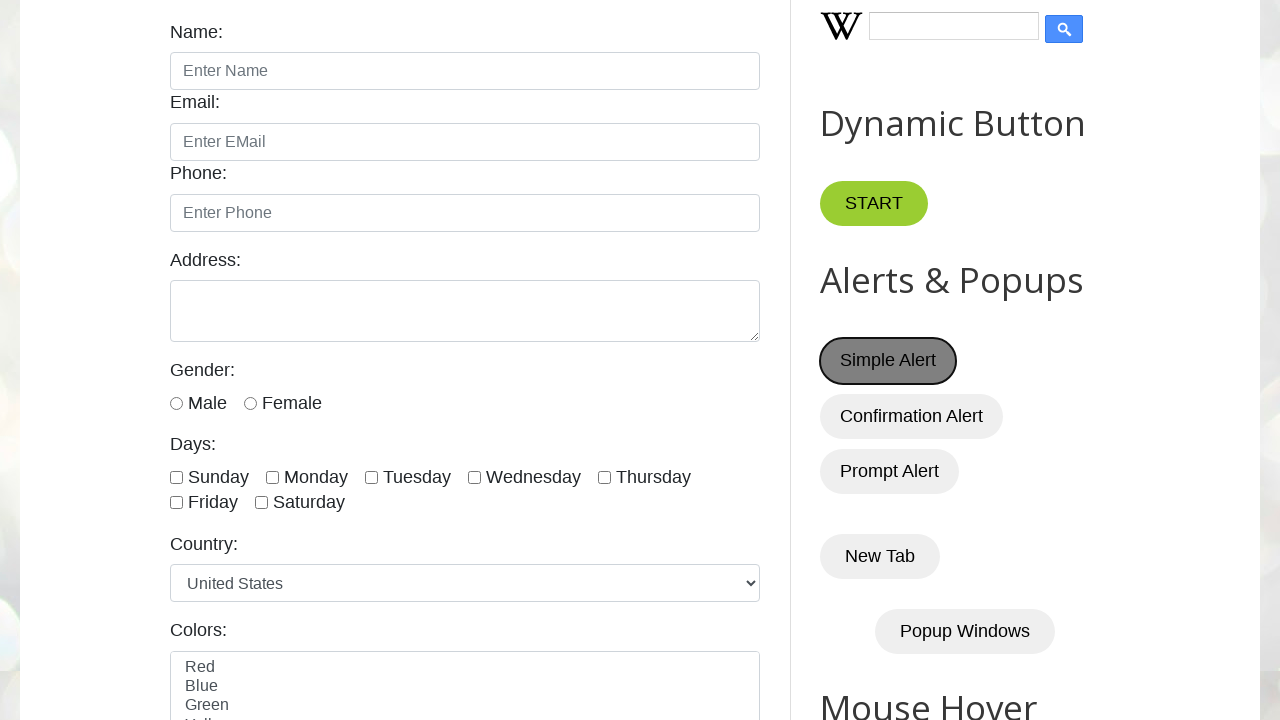

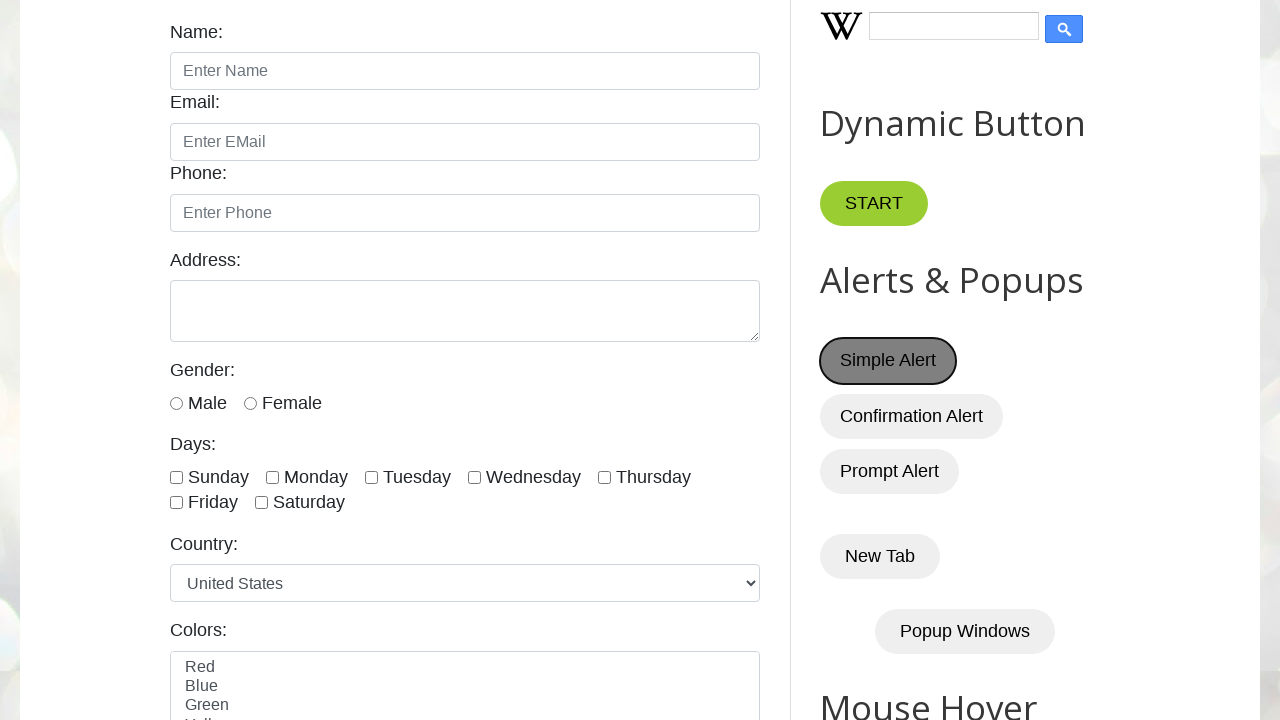